Navigates to a webcam streaming page, waits for the video iframe to be clickable, clicks on it to start playback, and double-clicks to enter fullscreen mode.

Starting URL: https://www.whatsupcams.com/en/webcams/st-barths/st-barths/gustavia/live-webcam-st-barth-island-fond-de-rade-french-antilles-caribbean/

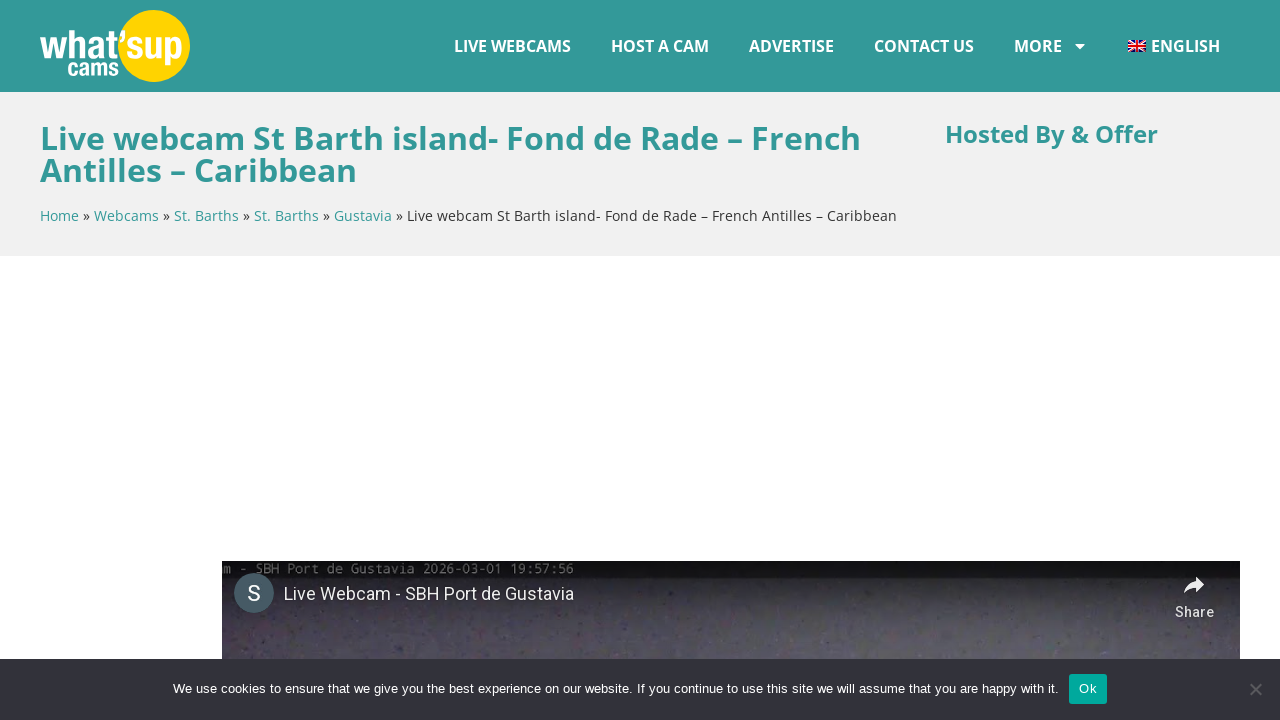

Navigated to St. Barths webcam streaming page
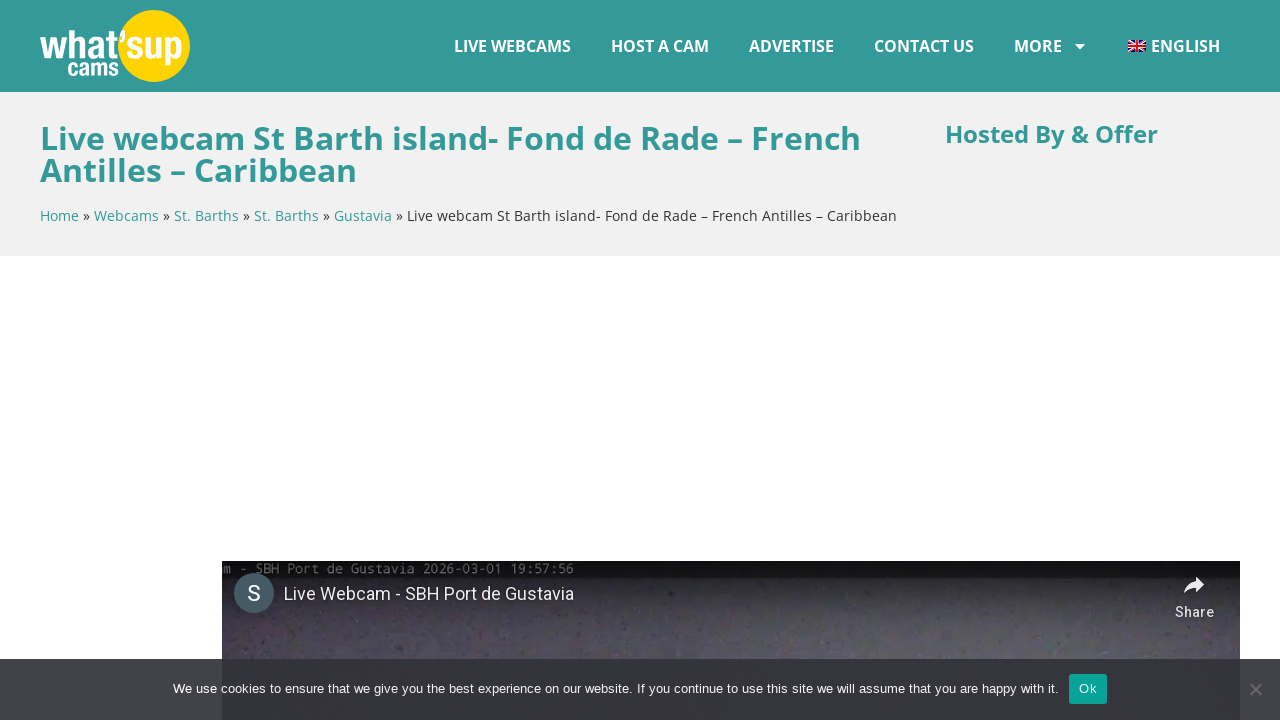

Video iframe became visible and clickable
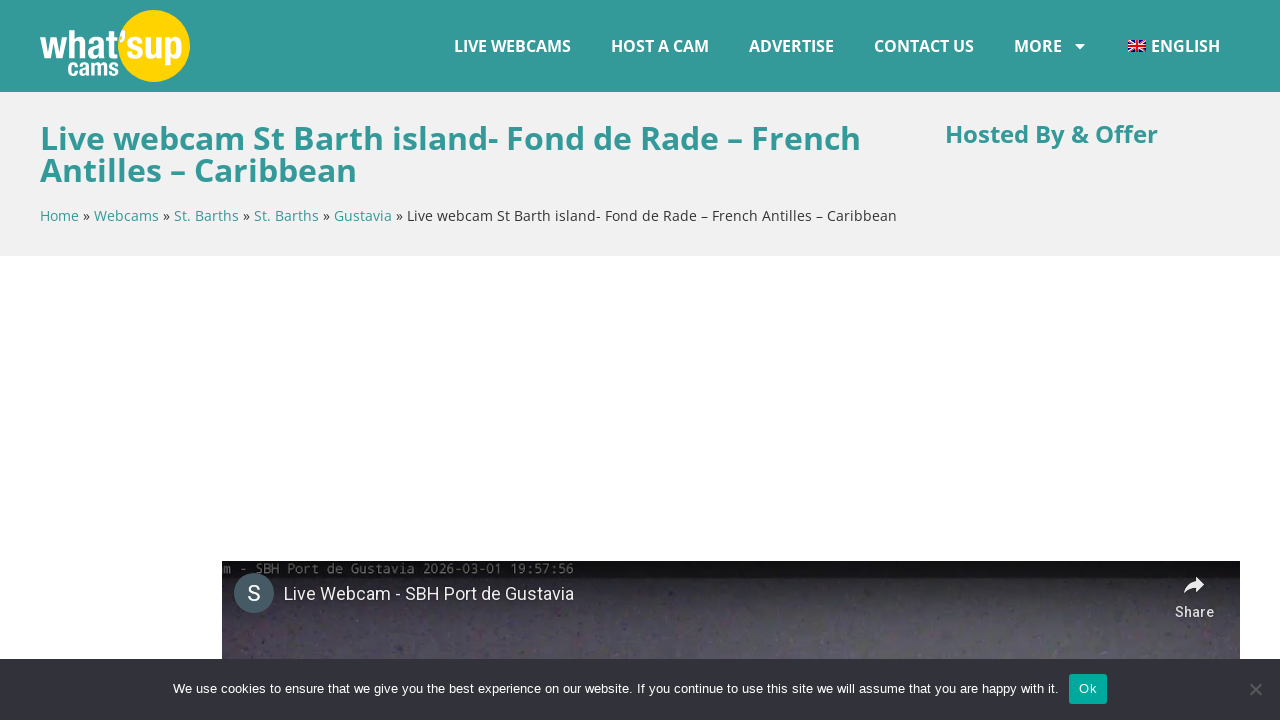

Clicked iframe to start video playback at (731, 390) on .embed-responsive iframe
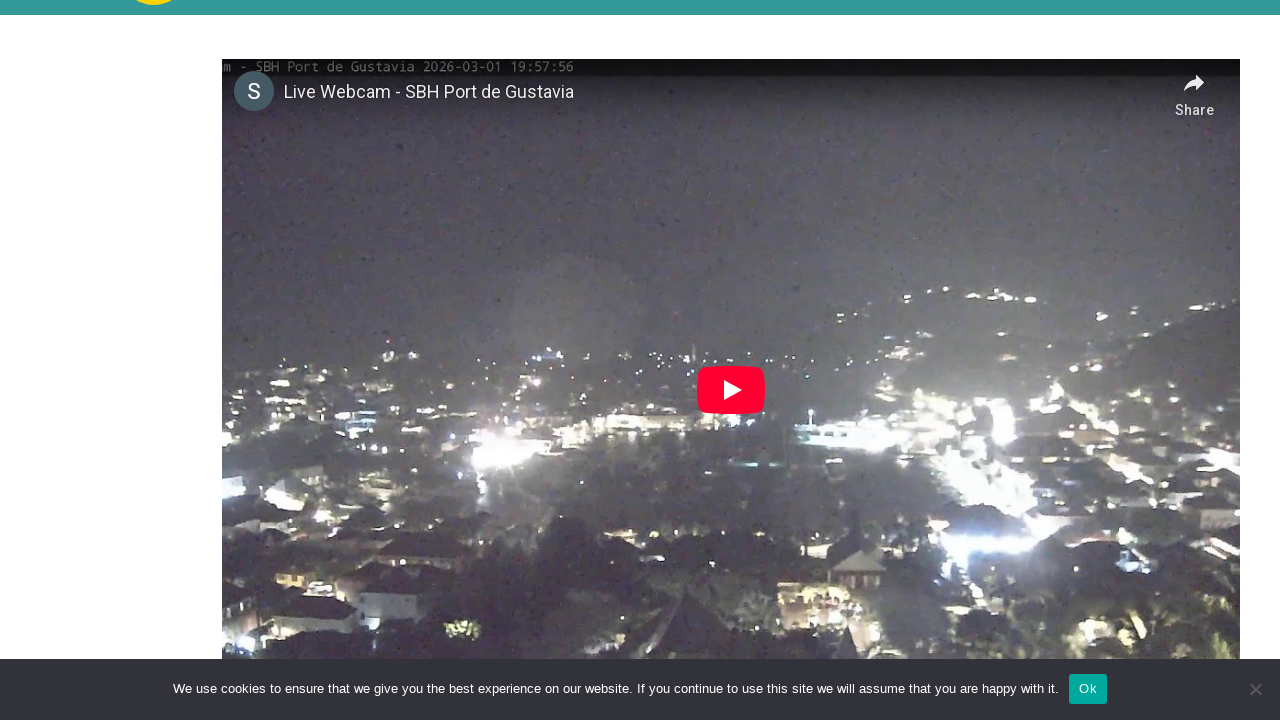

Waited 3 seconds for video to load
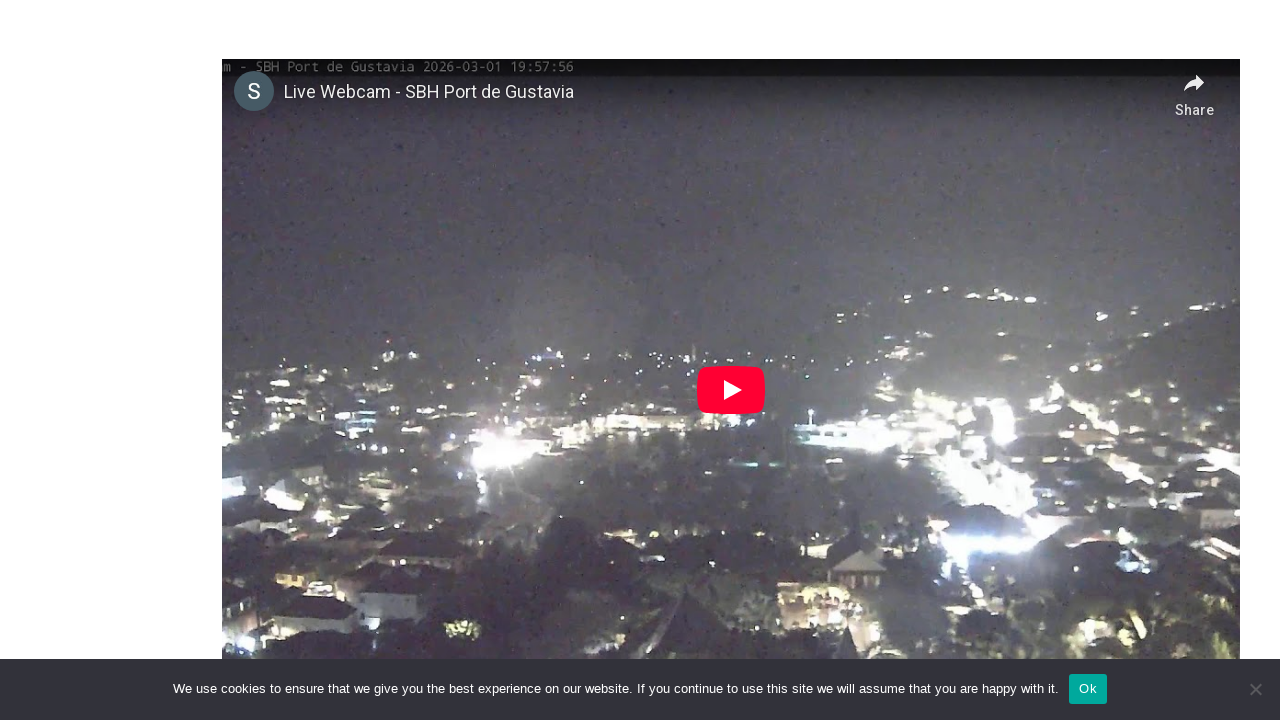

Double-clicked iframe to enter fullscreen mode at (731, 390) on .embed-responsive iframe
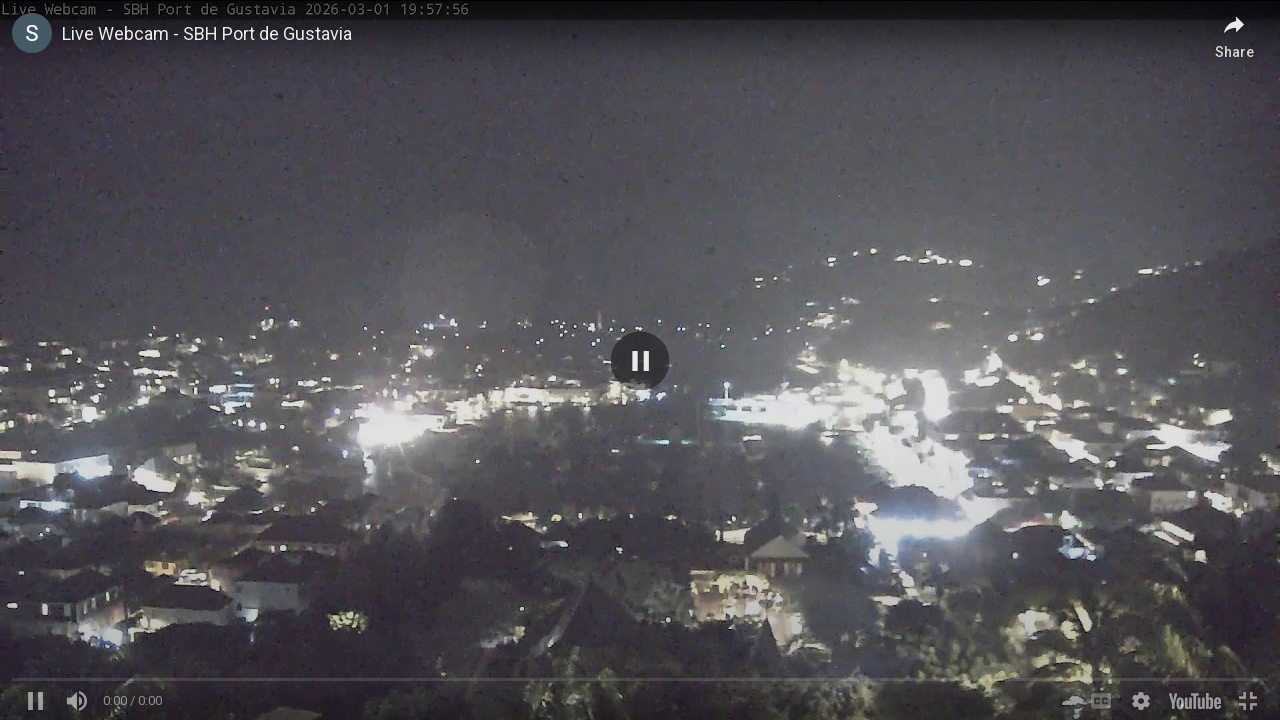

Waited 2 seconds to verify video is playing in fullscreen
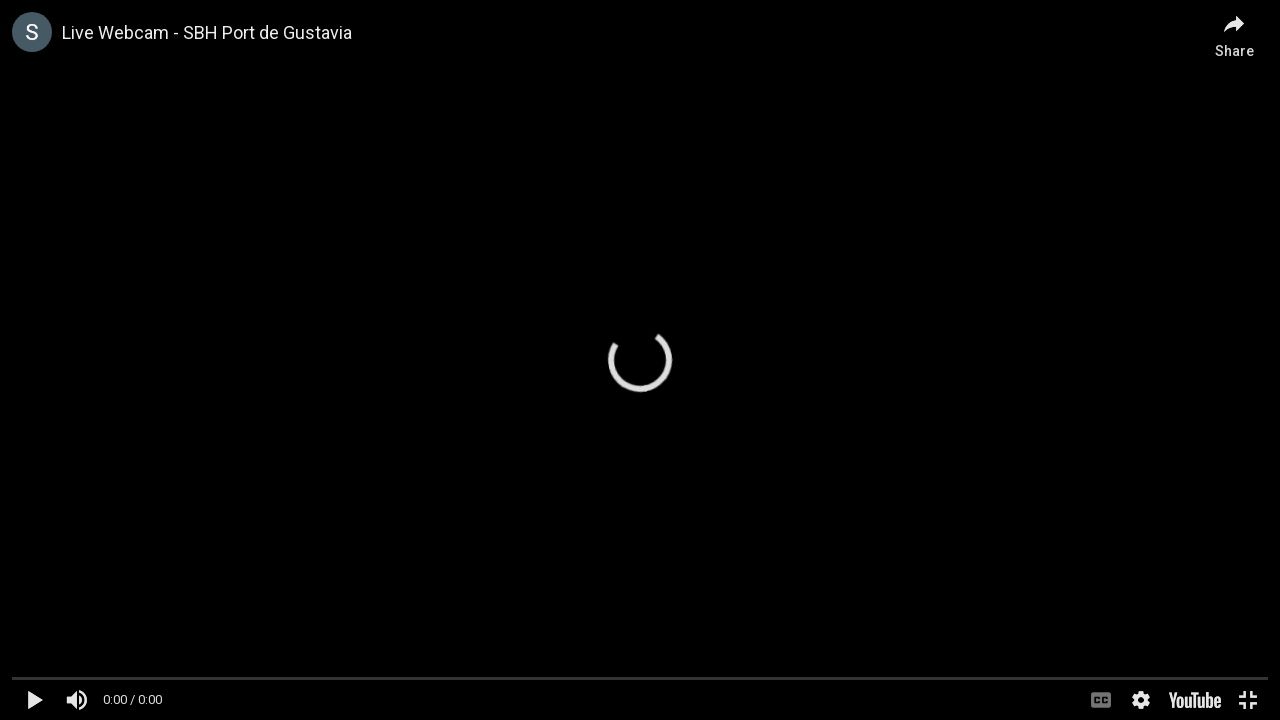

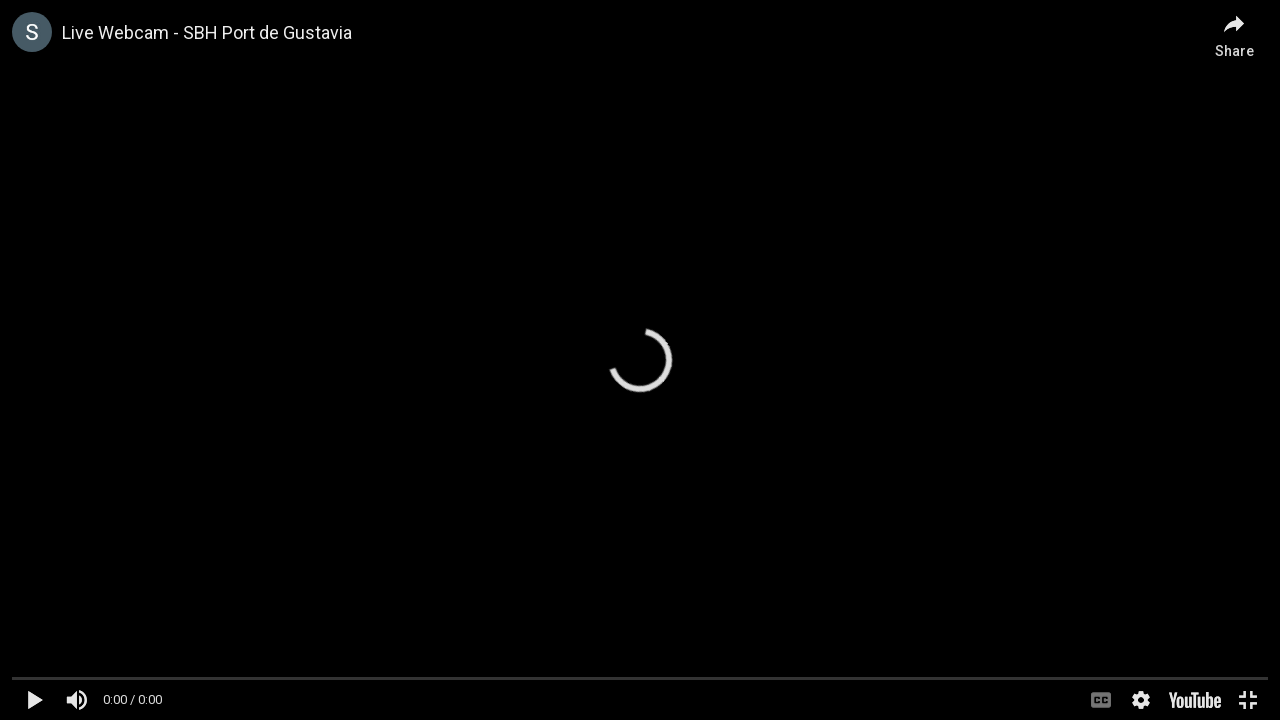